Tests the text-box form on DemoQA by filling in user name, email, current address, and permanent address fields using keyboard navigation (TAB key) and submitting with ENTER.

Starting URL: https://demoqa.com/text-box

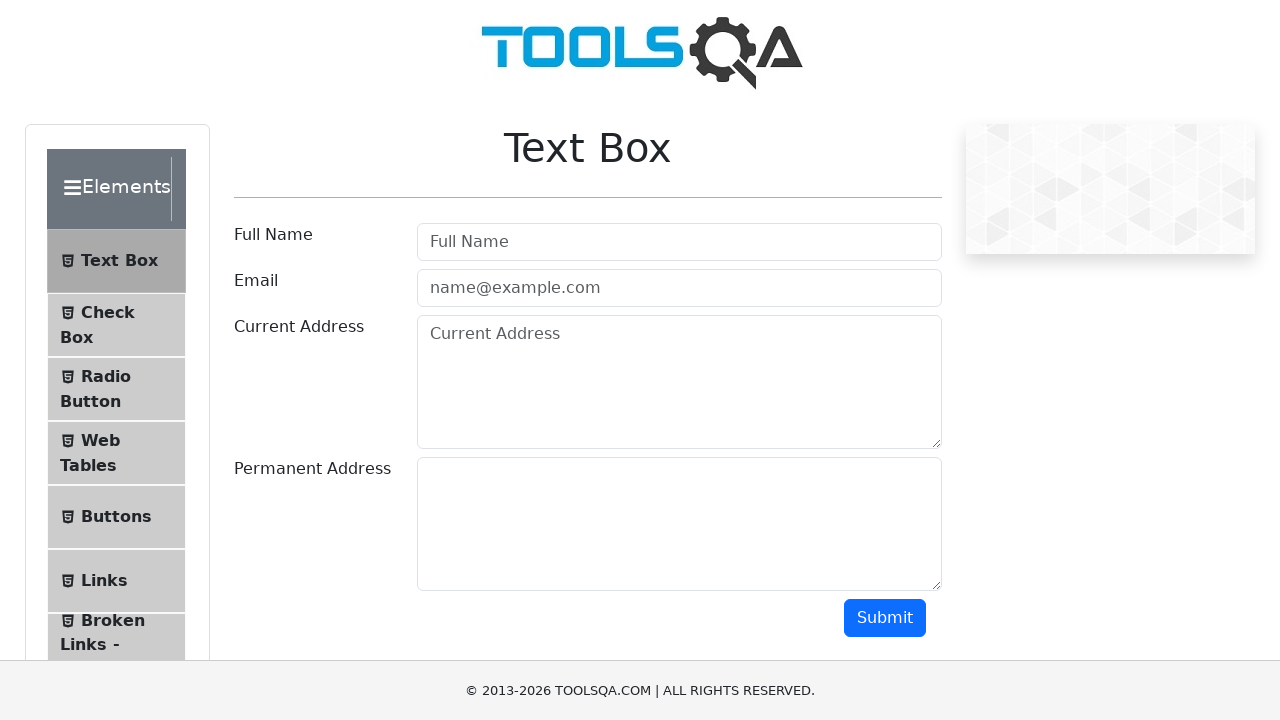

Filled userName field with 'Yoni' on #userName
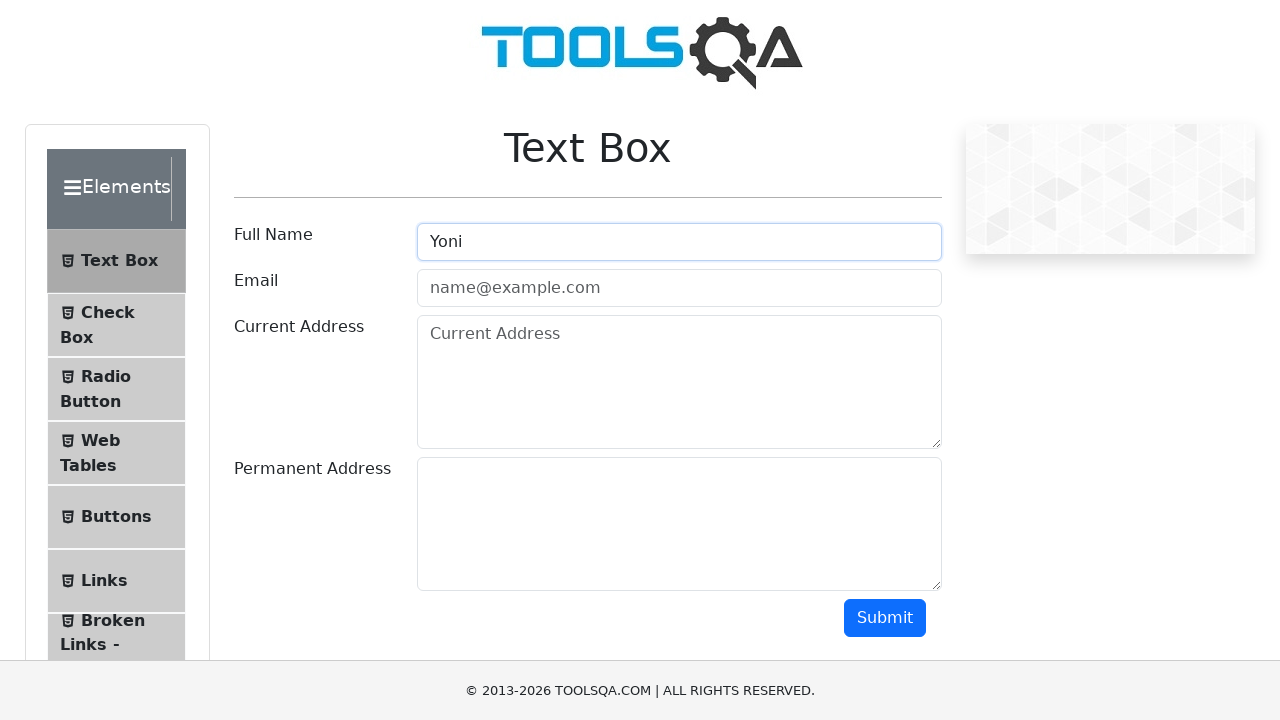

Filled userEmail field with 'emaildeYoni@gmail.com' on #userEmail
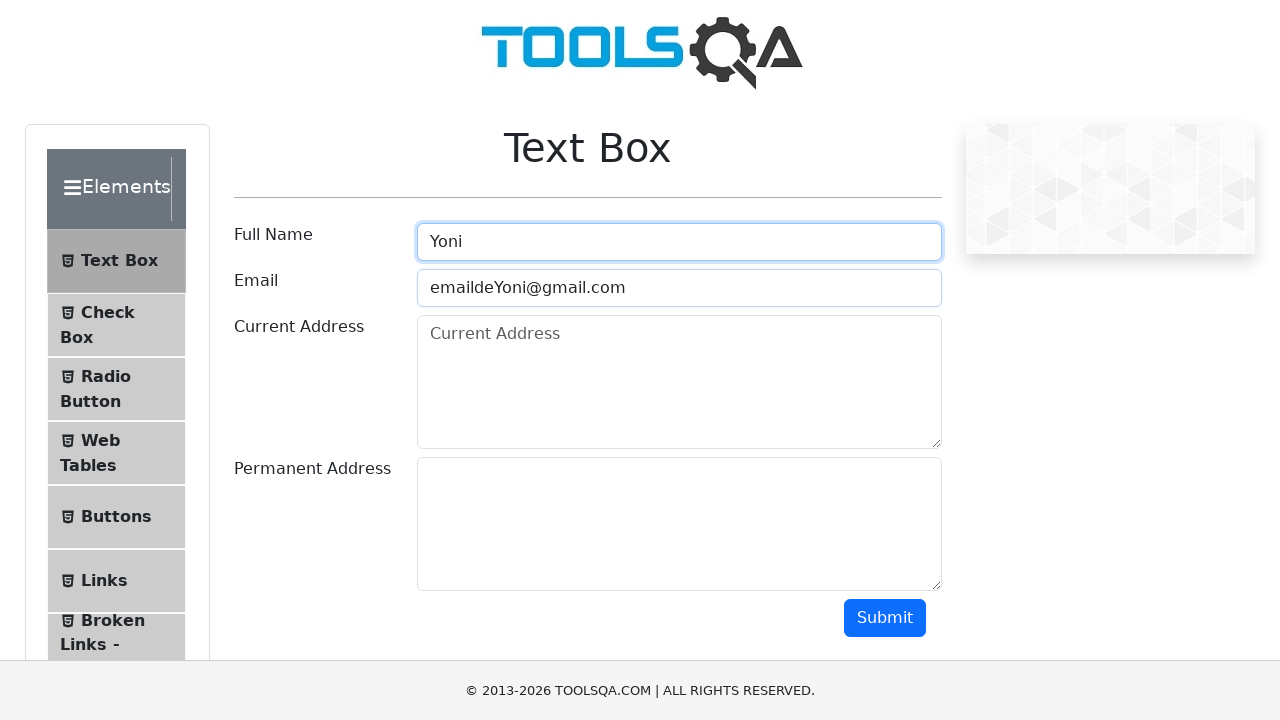

Filled currentAddress field with 'otro dato sin importancia' on #currentAddress
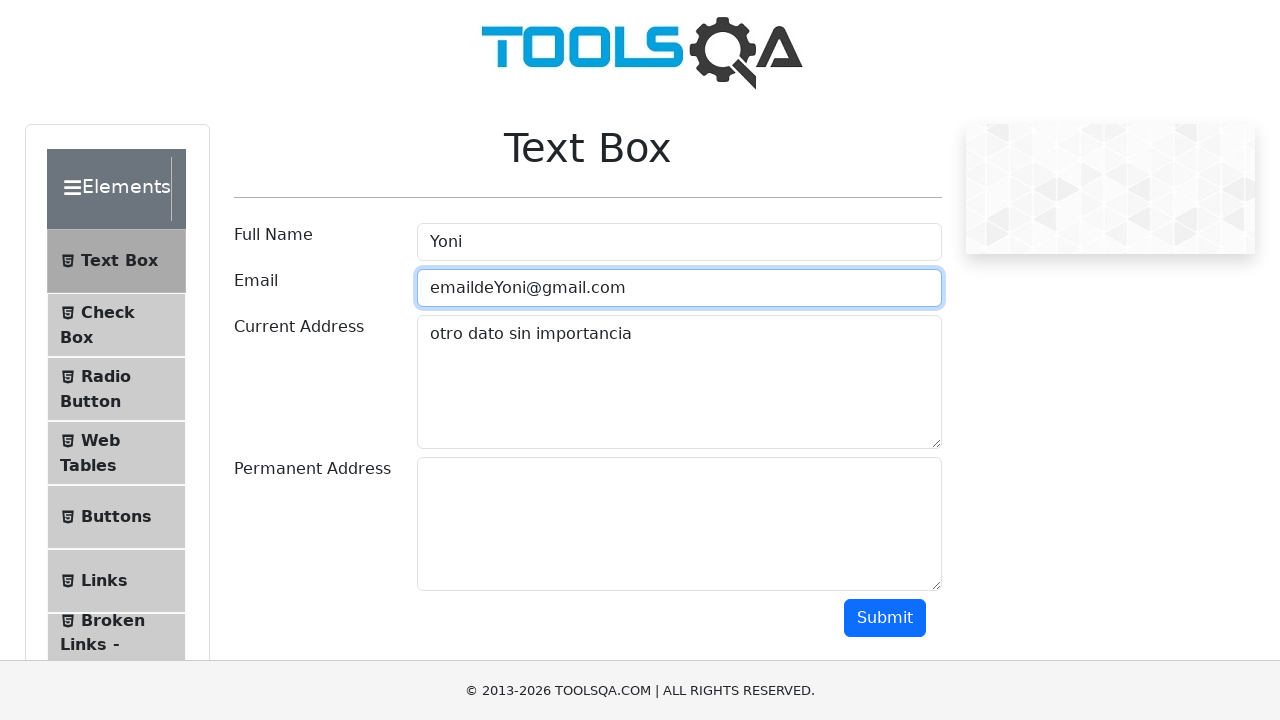

Filled permanentAddress field with 'dorito' on #permanentAddress
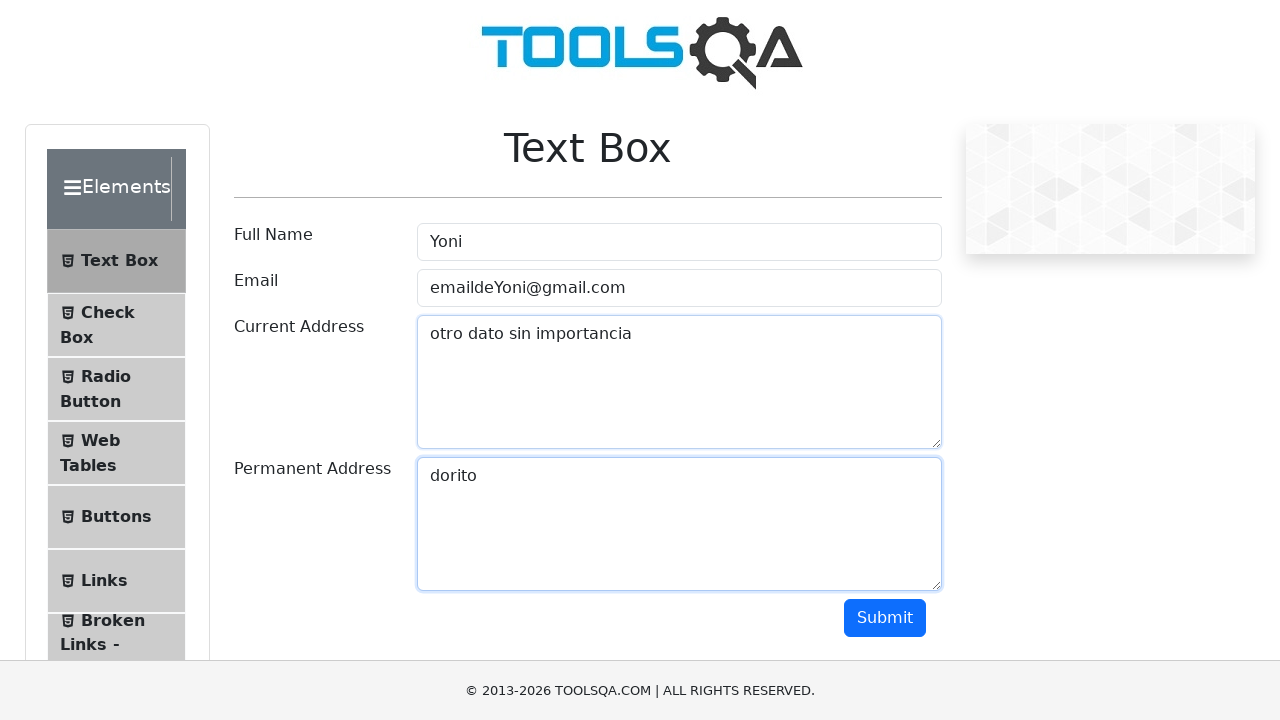

Clicked submit button to submit form at (885, 618) on #submit
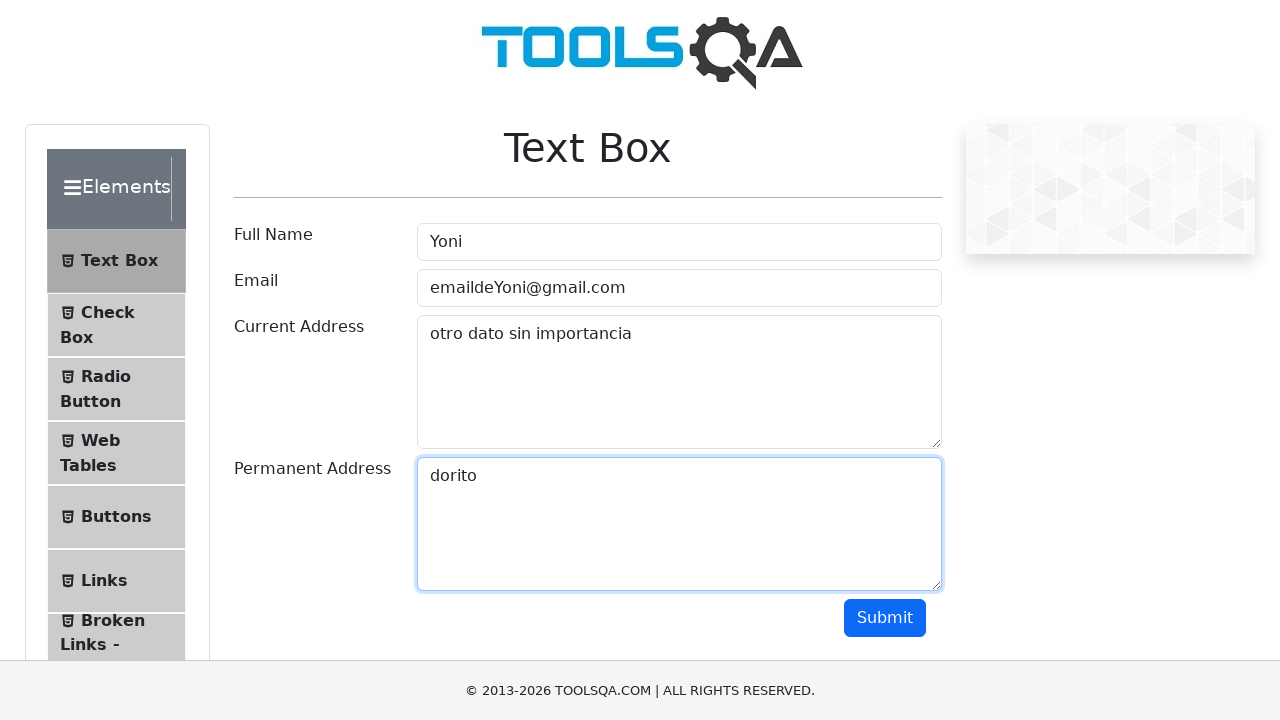

Form submission output appeared
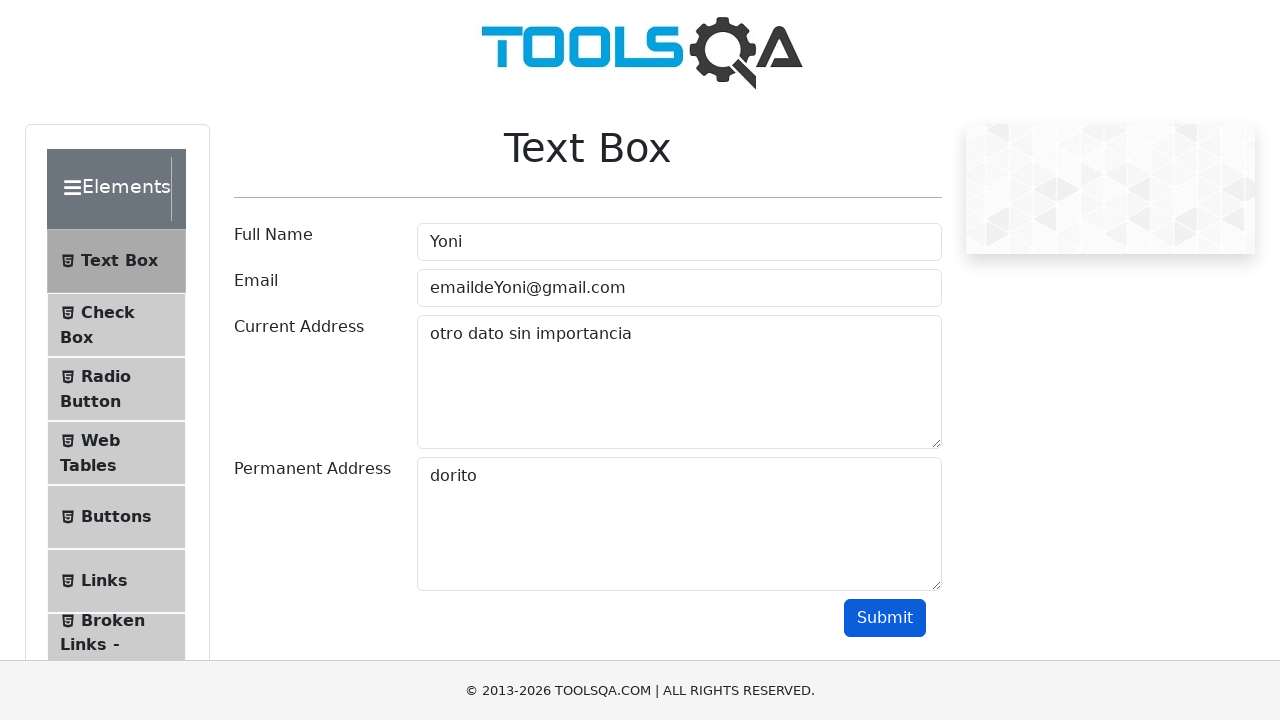

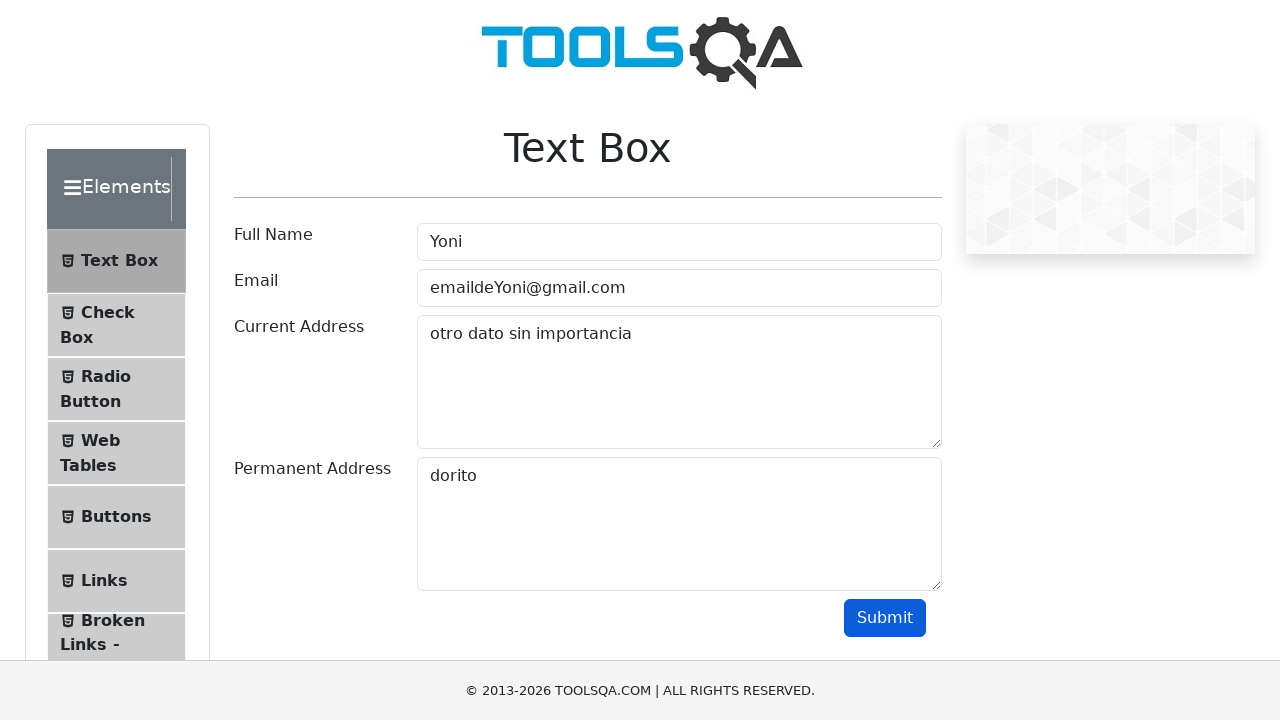